Tests clicking a rendered button and verifying the finish element displays with correct text

Starting URL: https://dgotlieb.github.io/Selenium/synchronization.html

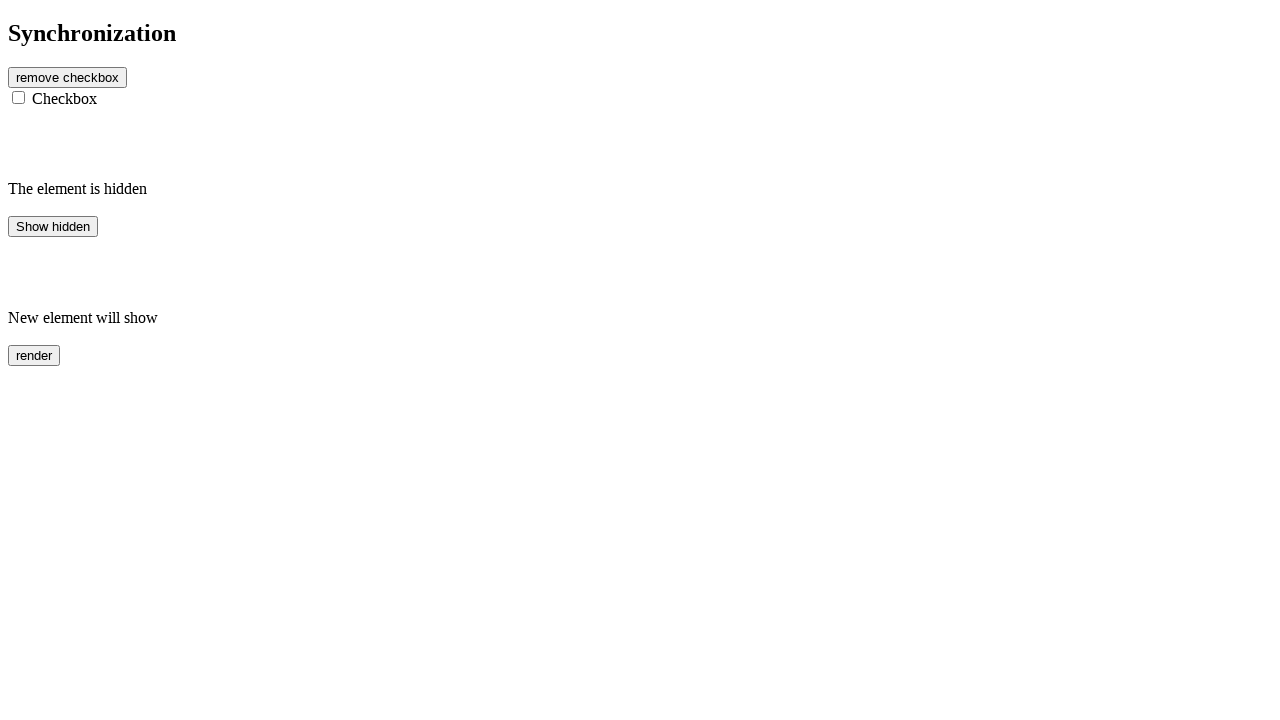

Navigated to synchronization test page
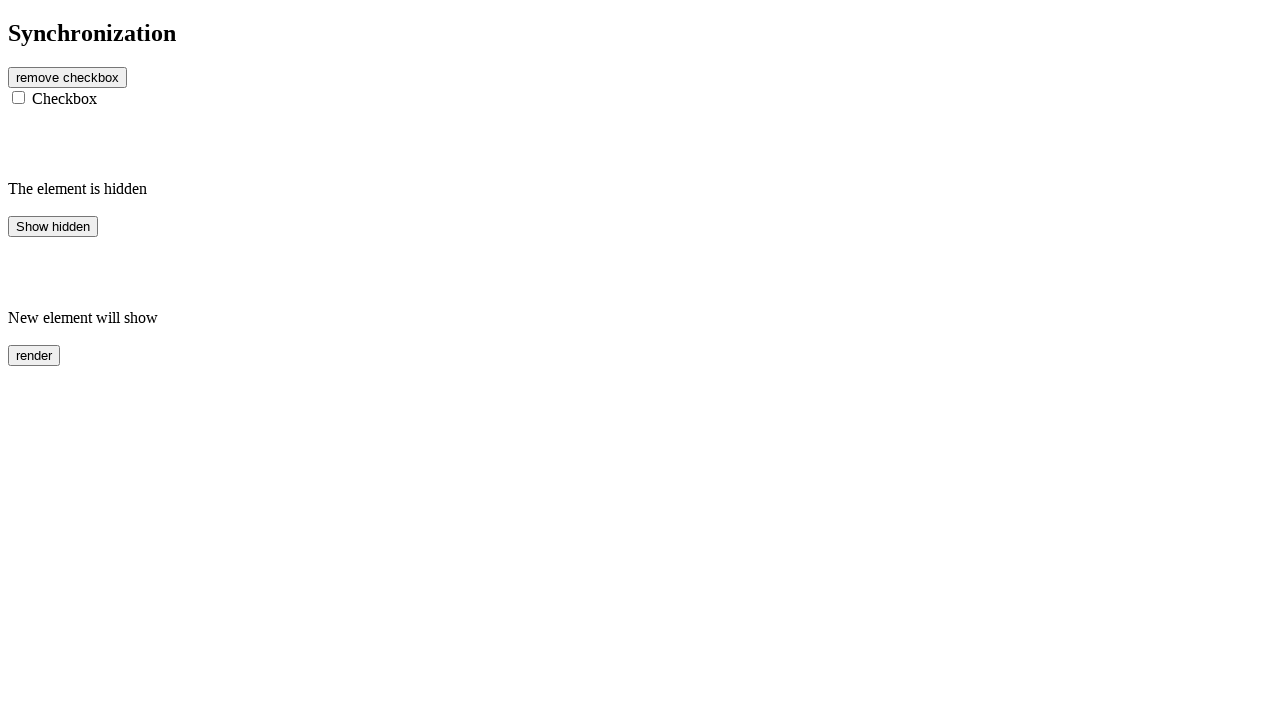

Clicked the rendered button at (34, 355) on #rendered
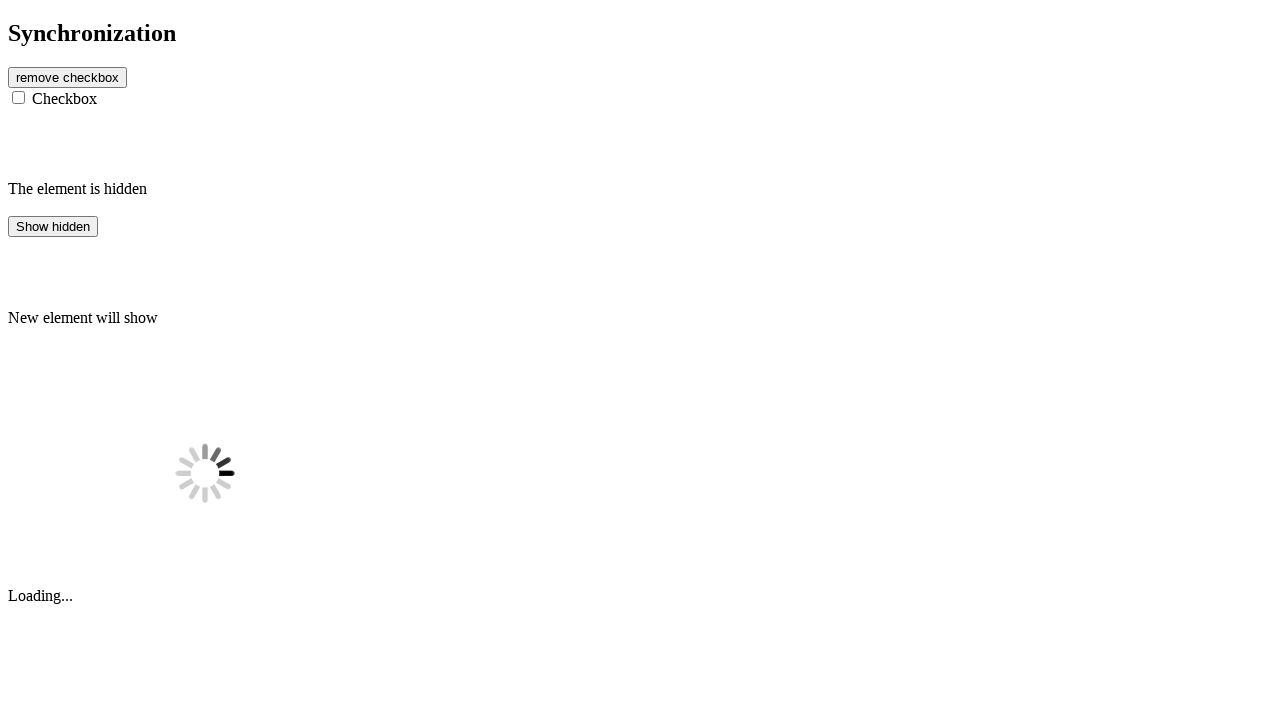

Finish element (#finish2) became visible
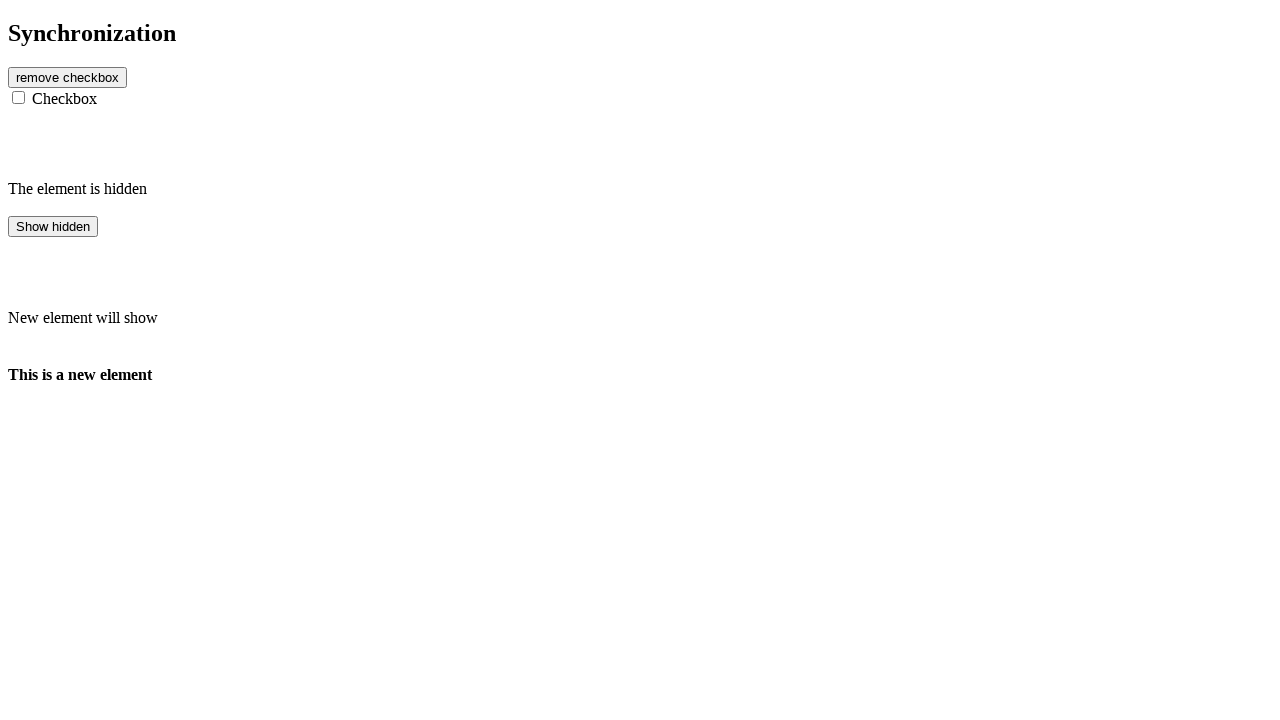

Verified finish element displays correct text: 'This is a new element'
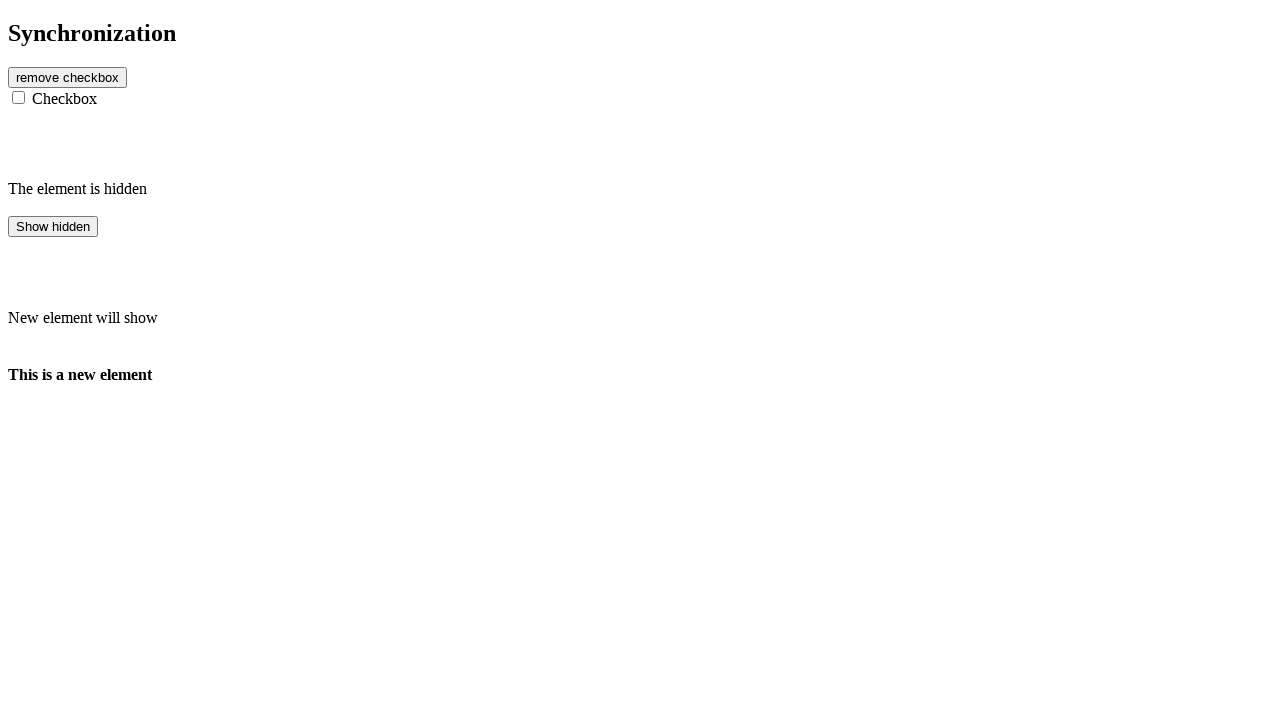

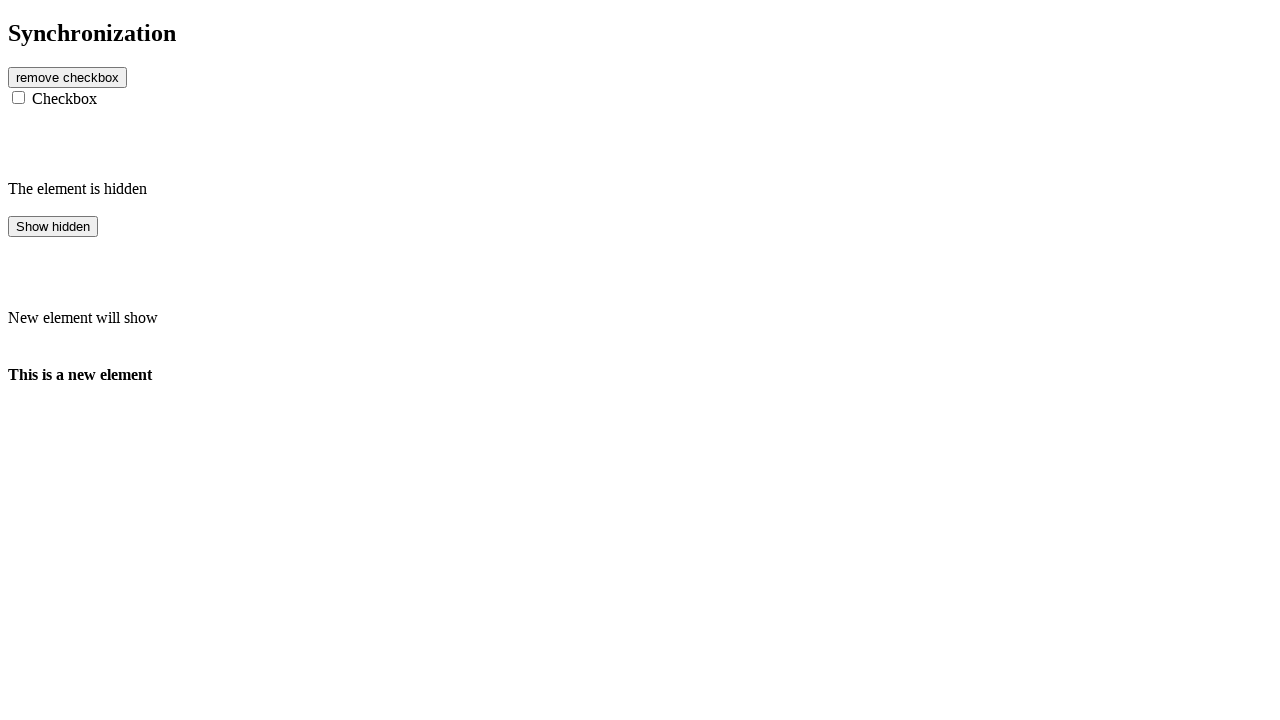